Tests window handling functionality by opening a new tab, switching to it, and interacting with an alert prompt box

Starting URL: https://www.hyrtutorials.com/p/window-handles-practice.html

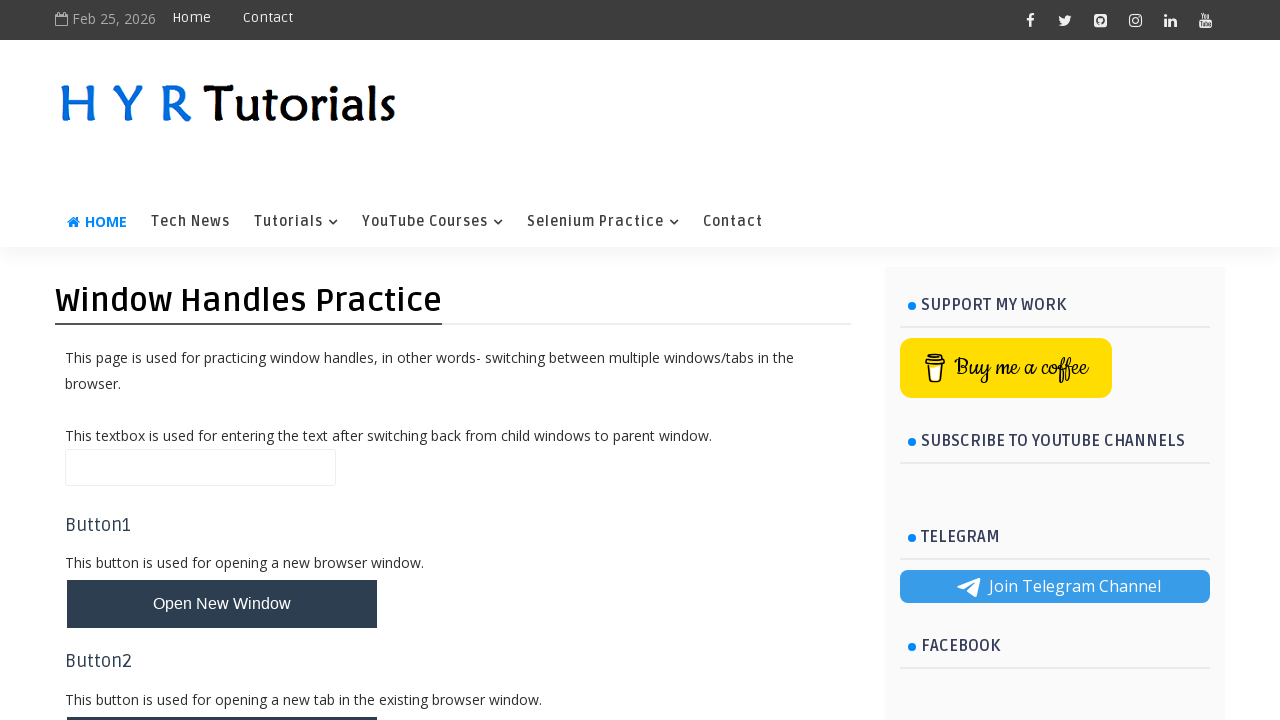

Clicked button to open new tab at (222, 696) on button#newTabBtn
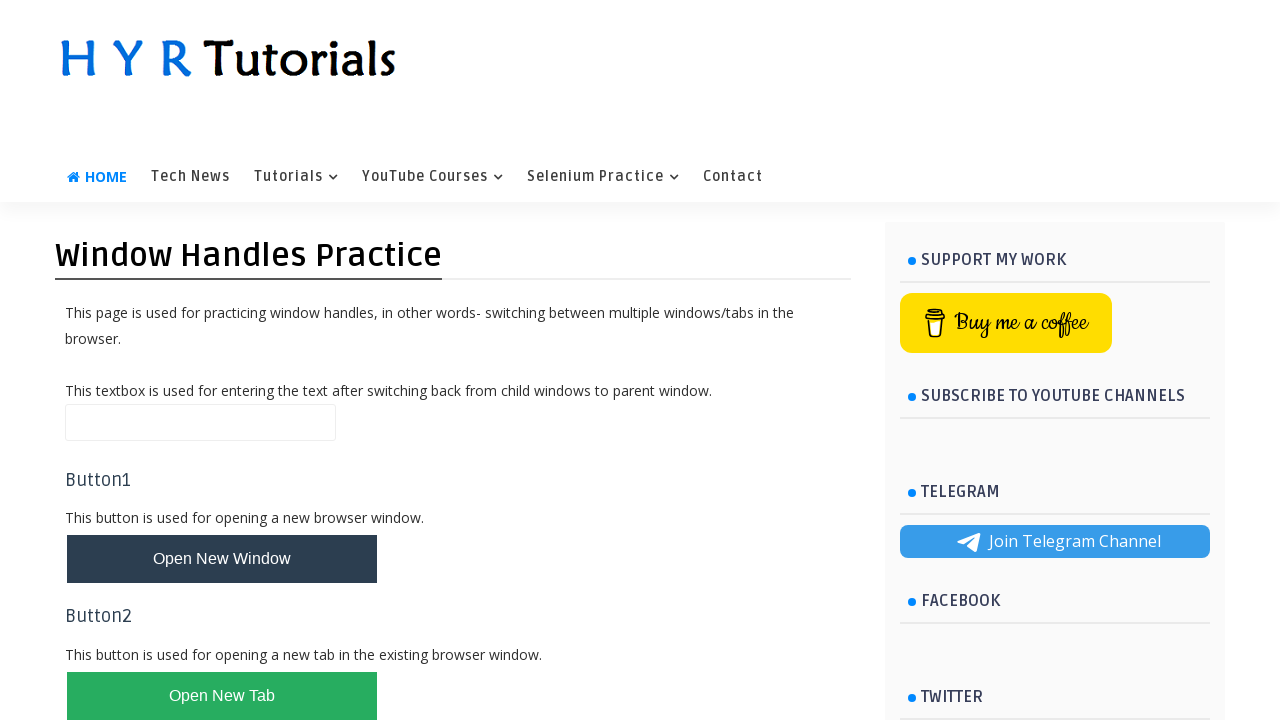

Switched to newly opened tab
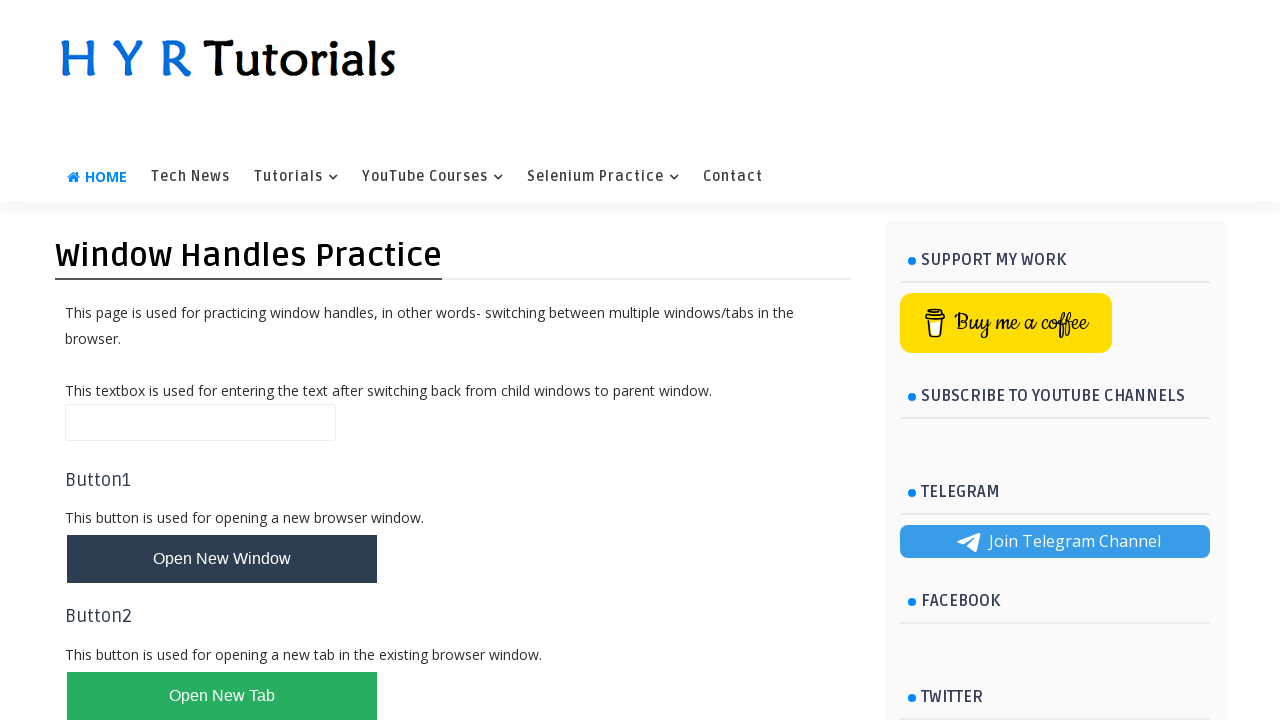

Clicked prompt box button in new tab at (114, 652) on button#promptBox
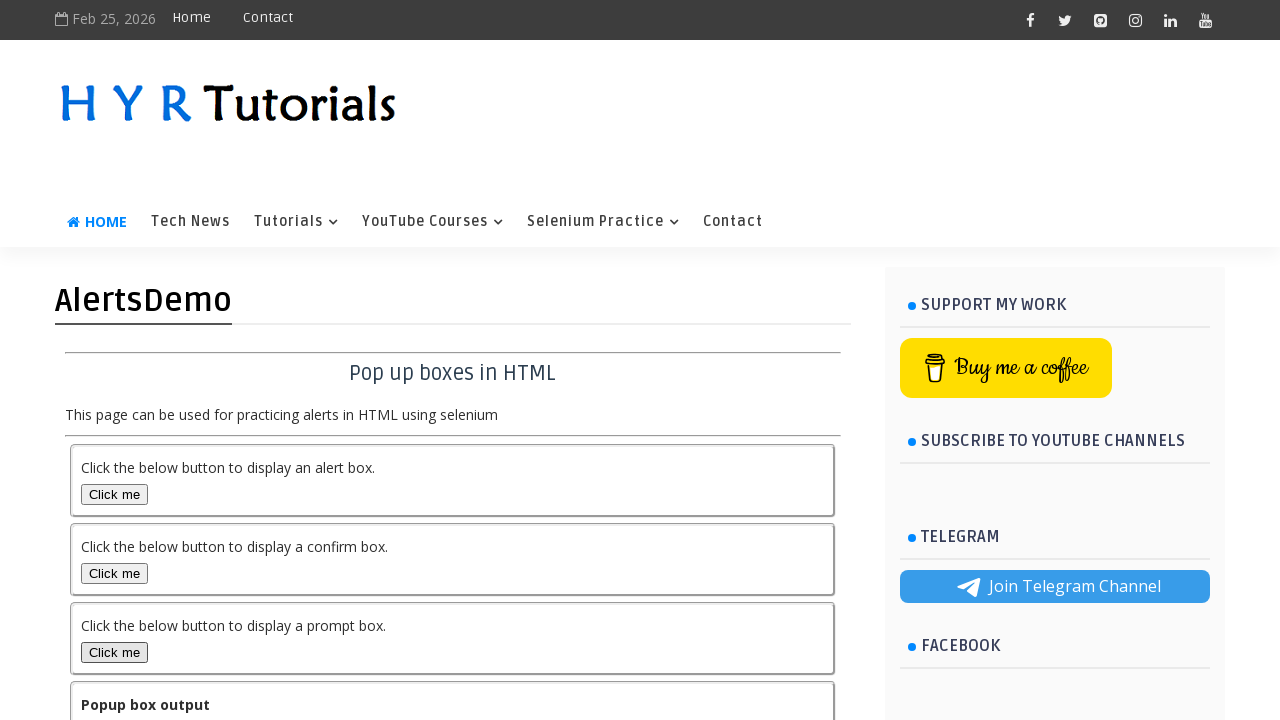

Set up dialog handler to accept prompt with 'Himanshu'
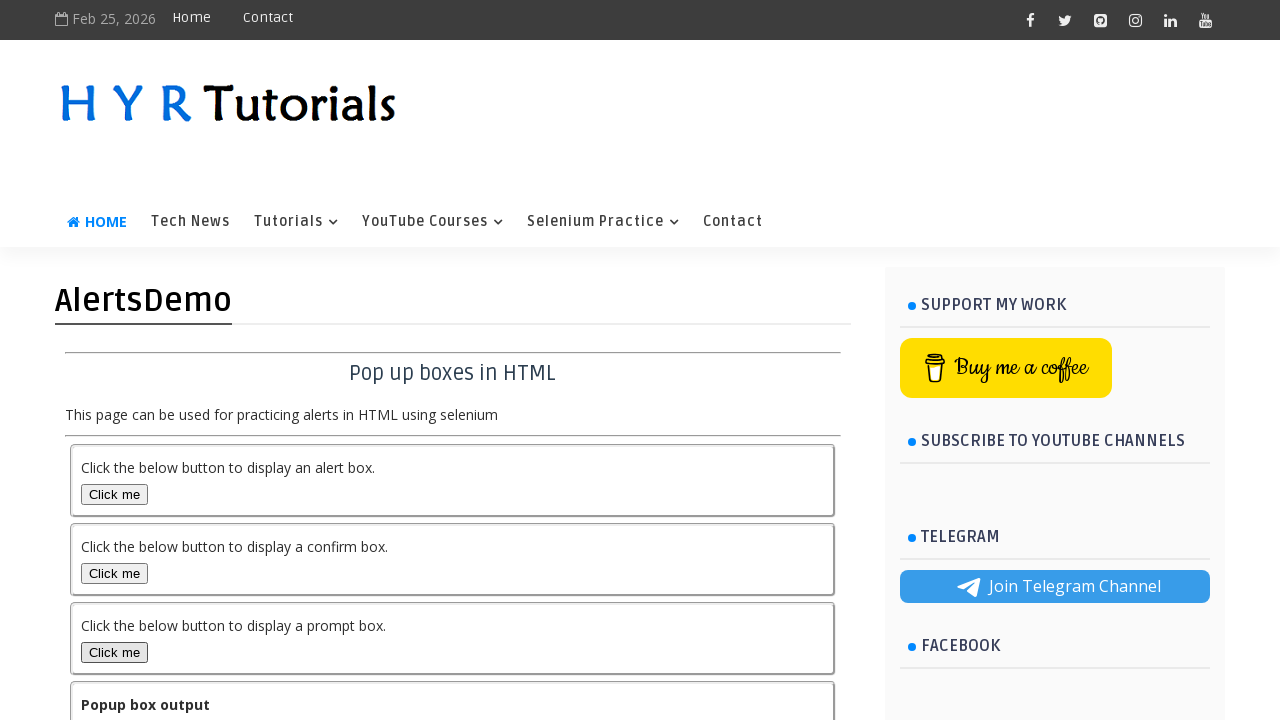

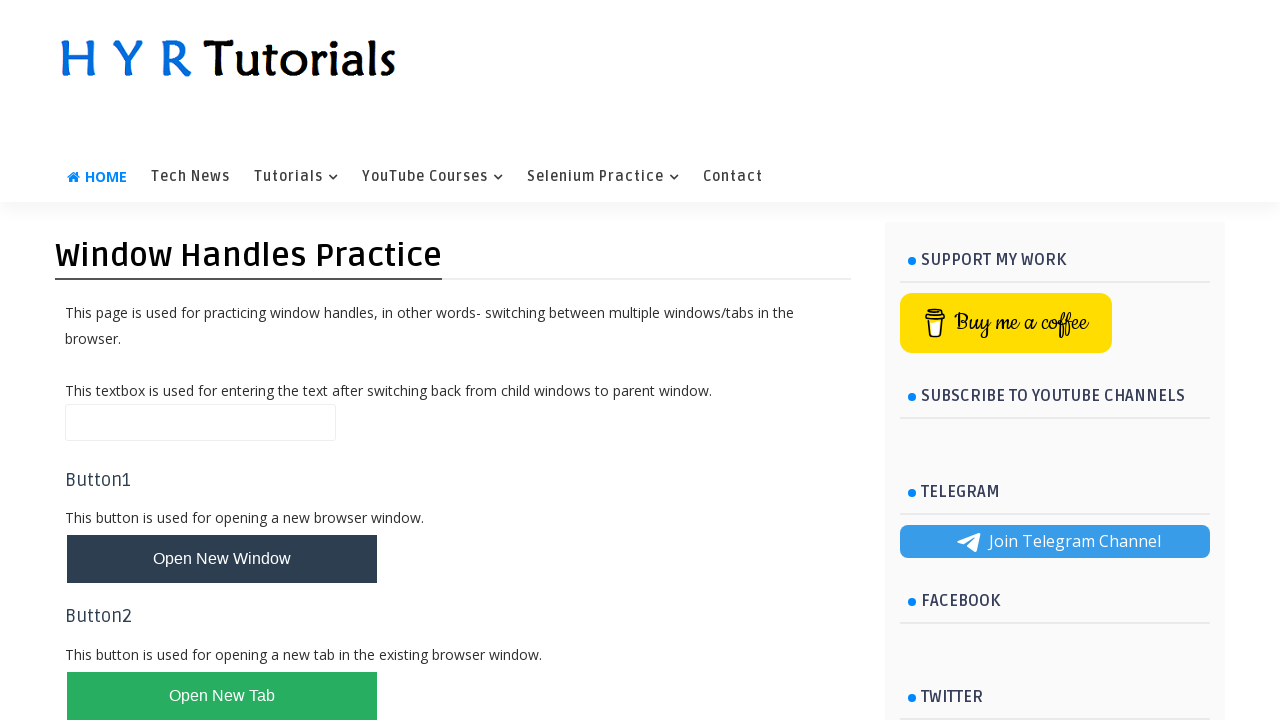